Tests the hotel listing functionality by clicking the hotel list button and verifying that hotels are displayed

Starting URL: http://hotel-v3.progmasters.hu/

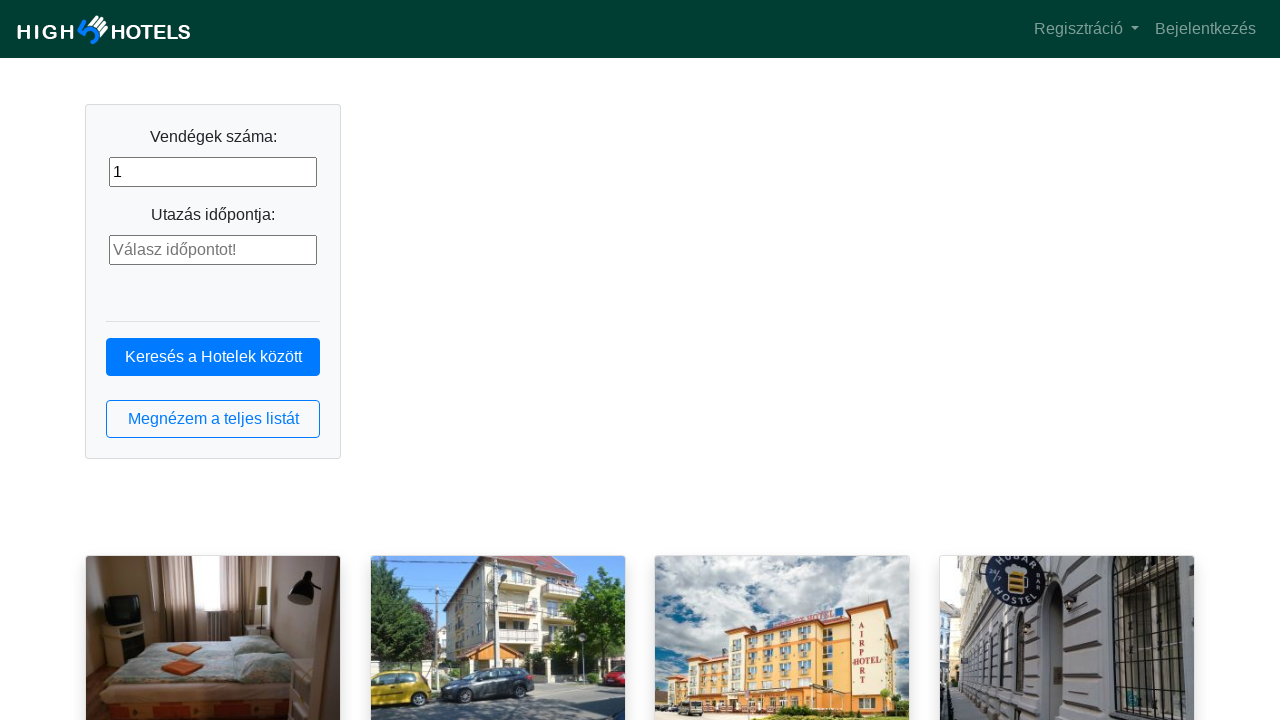

Clicked hotel list button at (213, 419) on button.btn.btn-outline-primary.btn-block
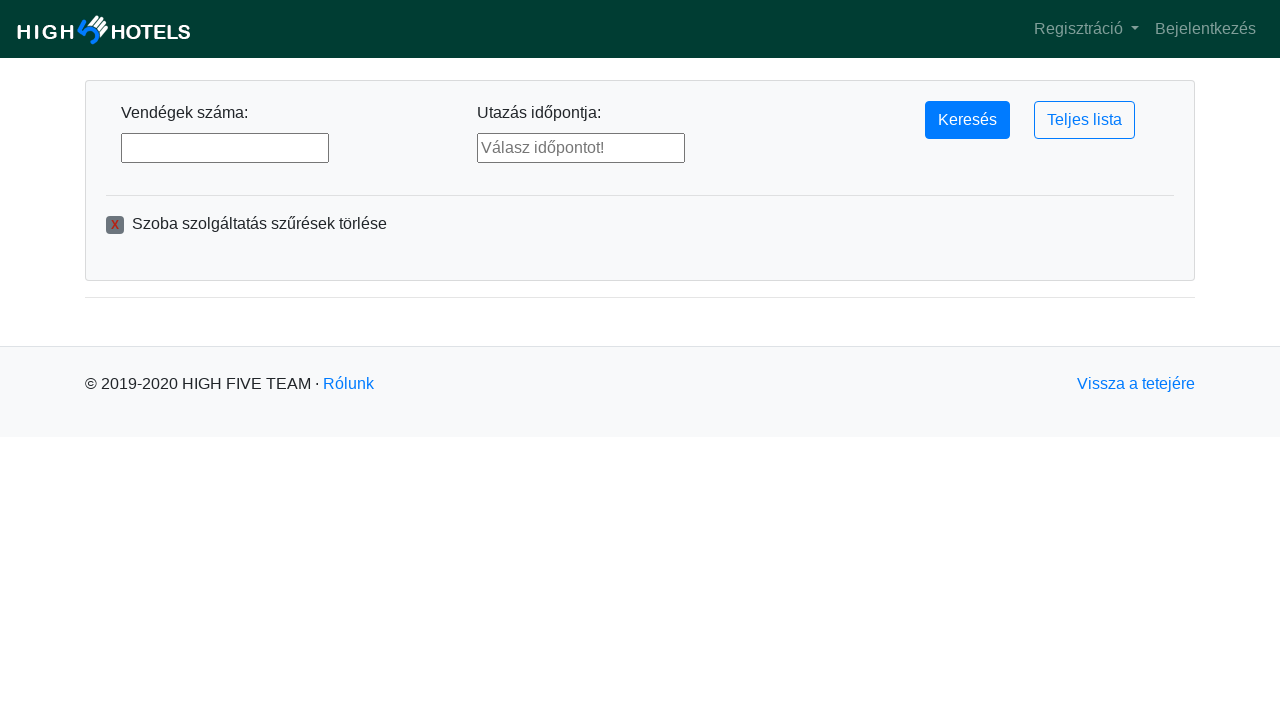

Hotel list loaded successfully
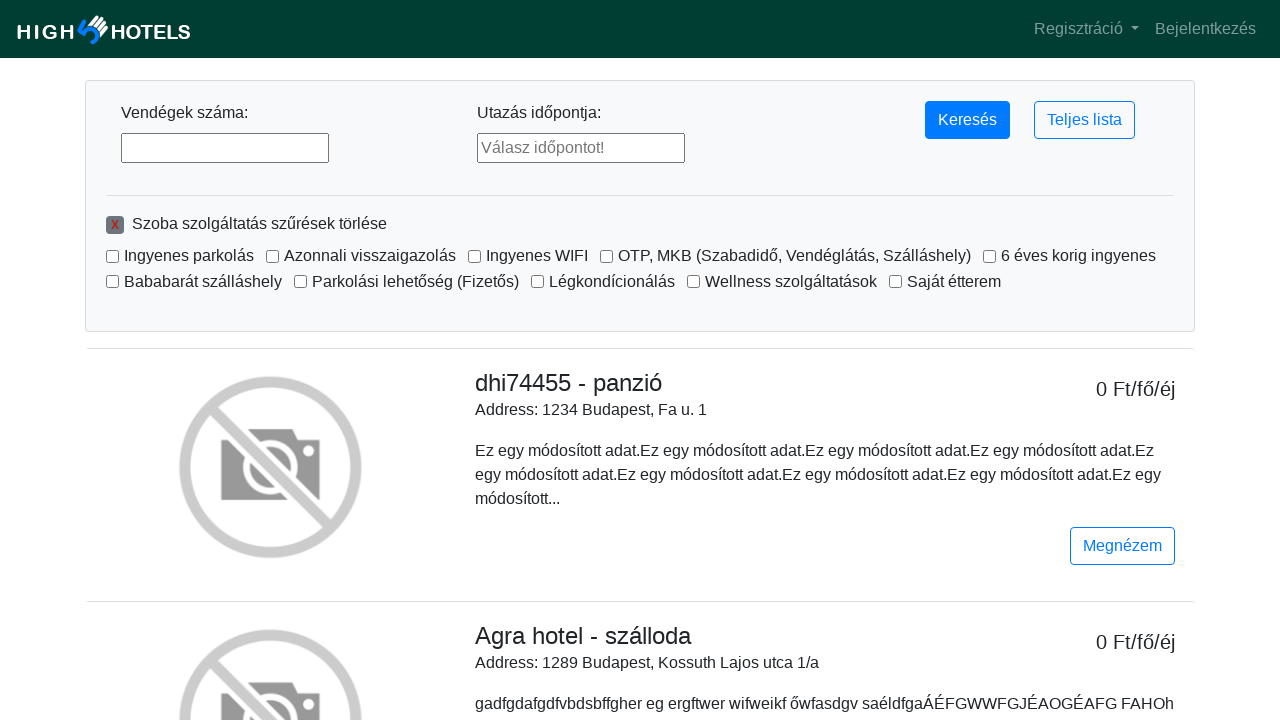

Located hotel list elements
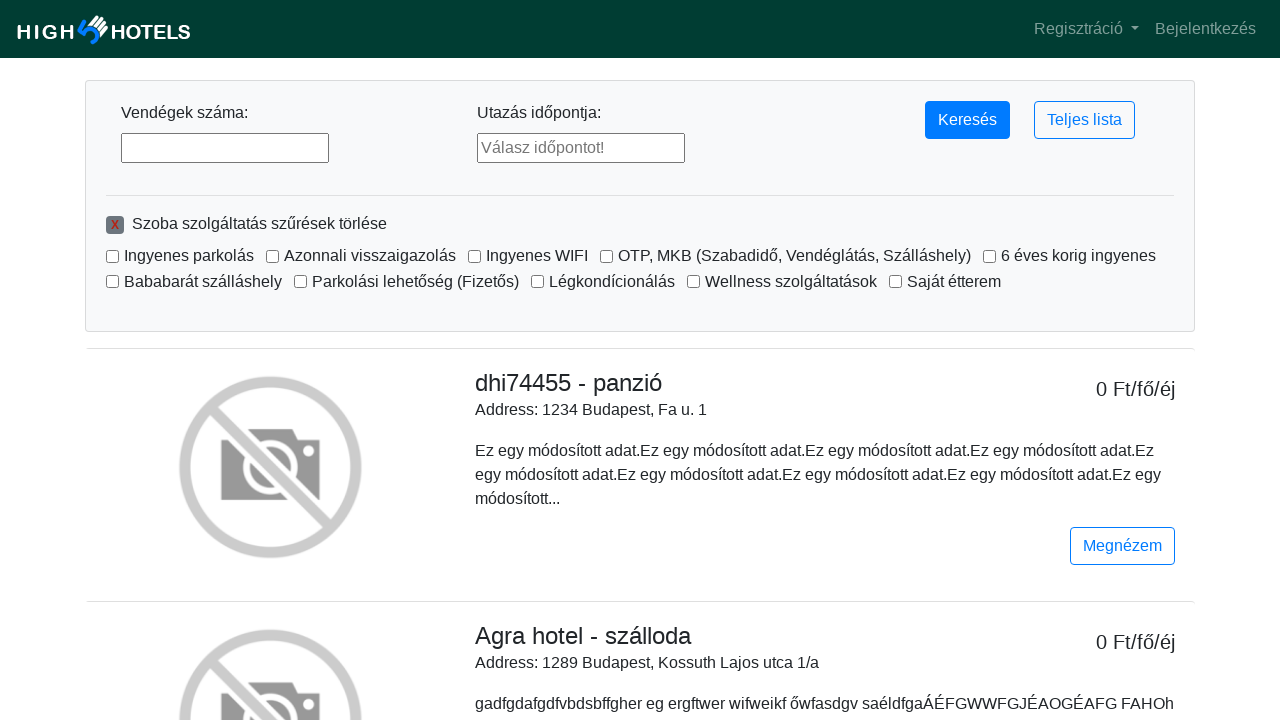

Verified that hotels are displayed (count is not zero)
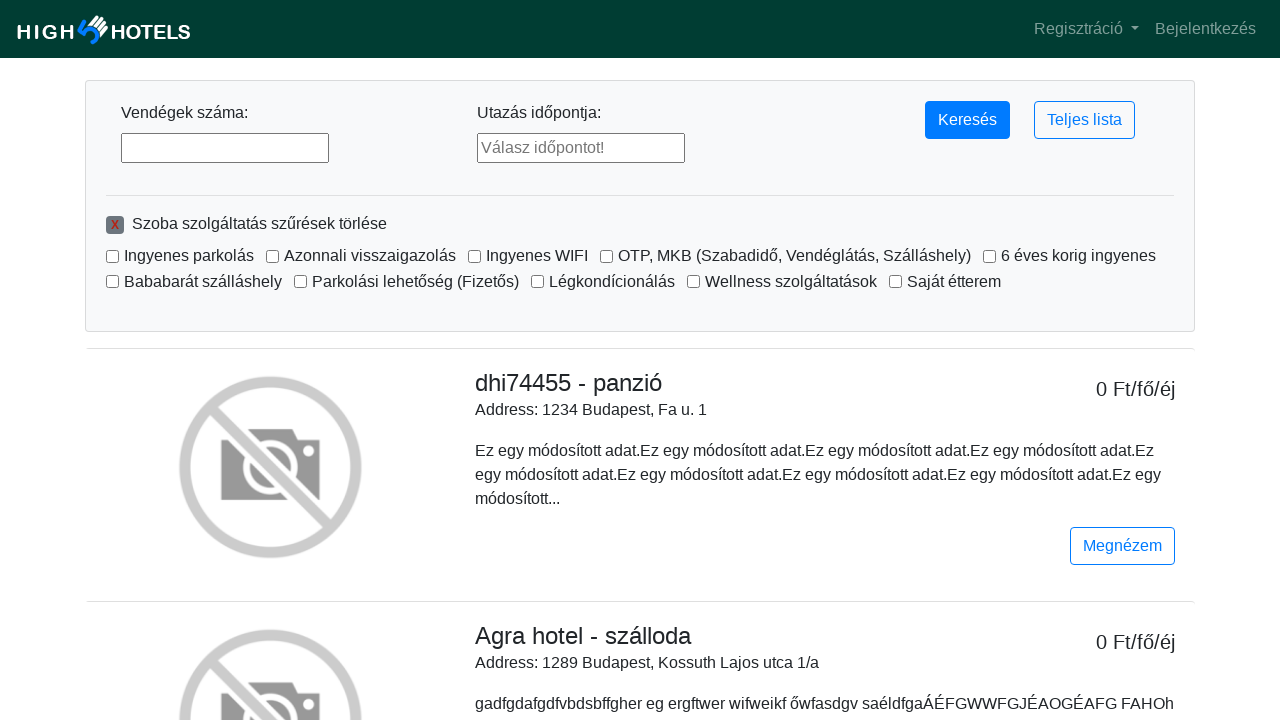

Verified that exactly 10 hotels are displayed
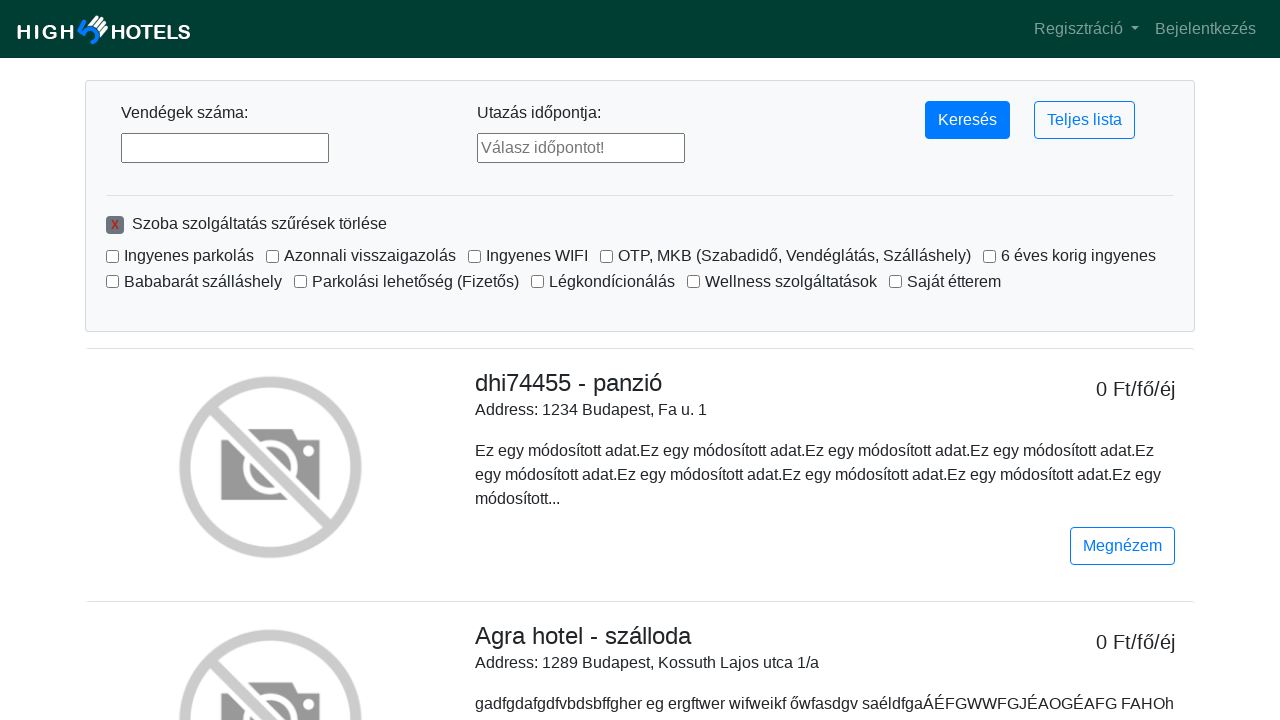

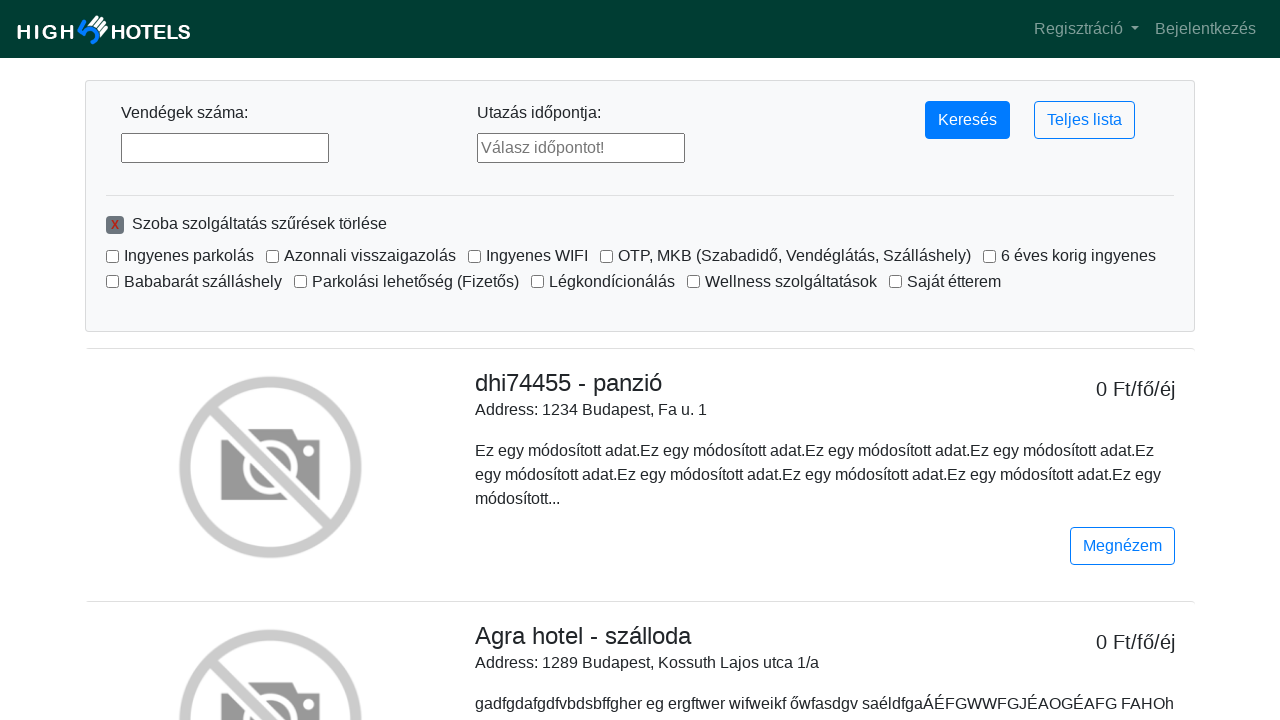